Tests that edits are cancelled when pressing Escape key

Starting URL: https://demo.playwright.dev/todomvc

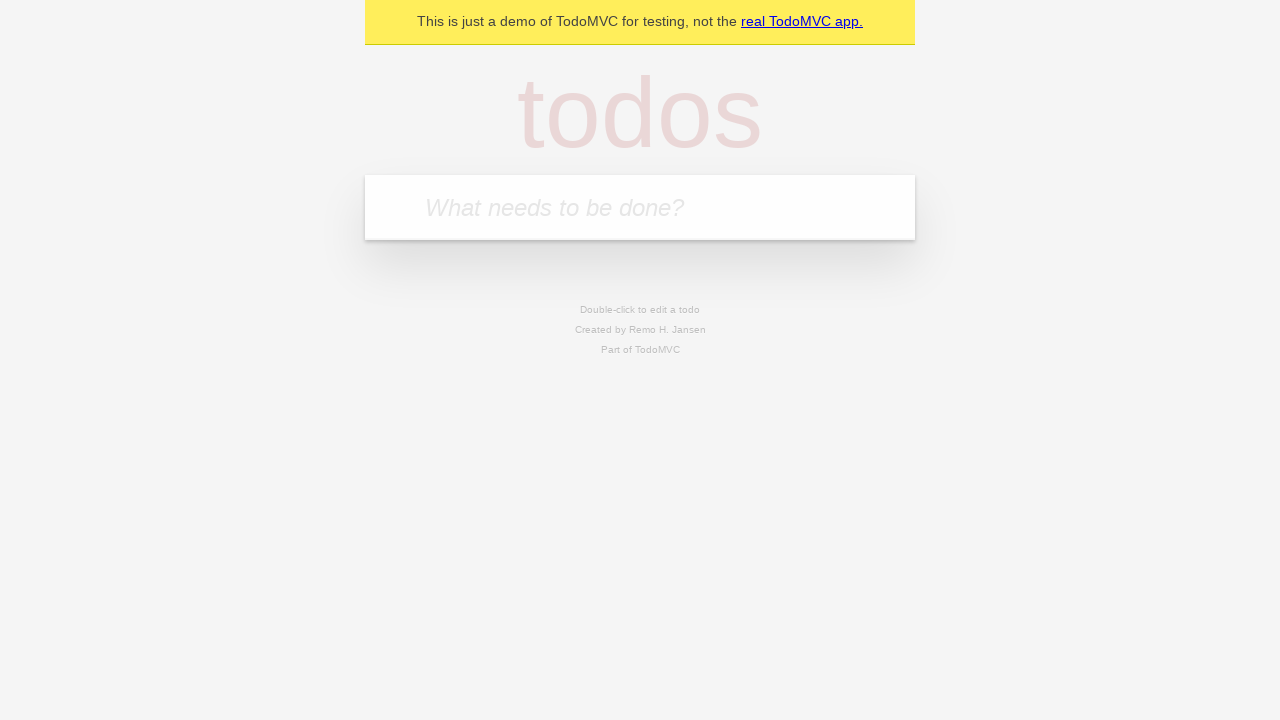

Filled input field with 'buy some cheese' on internal:attr=[placeholder="What needs to be done?"i]
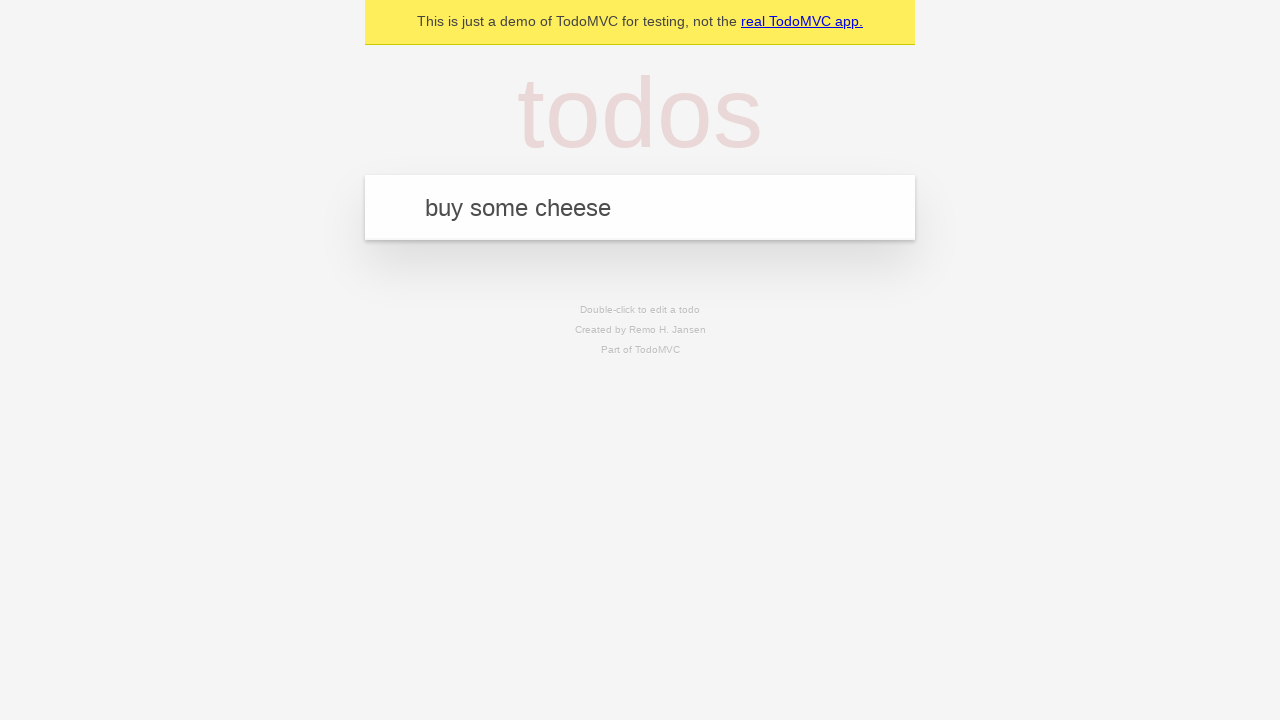

Pressed Enter to create first todo on internal:attr=[placeholder="What needs to be done?"i]
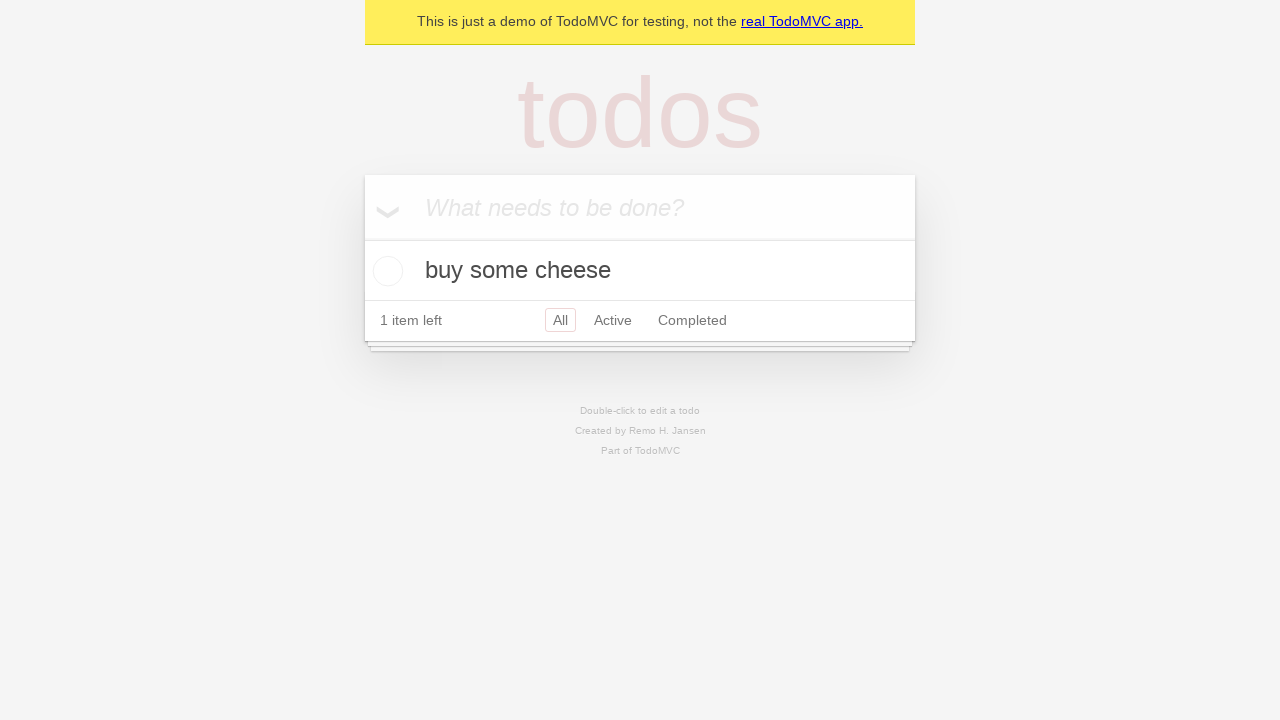

Filled input field with 'feed the cat' on internal:attr=[placeholder="What needs to be done?"i]
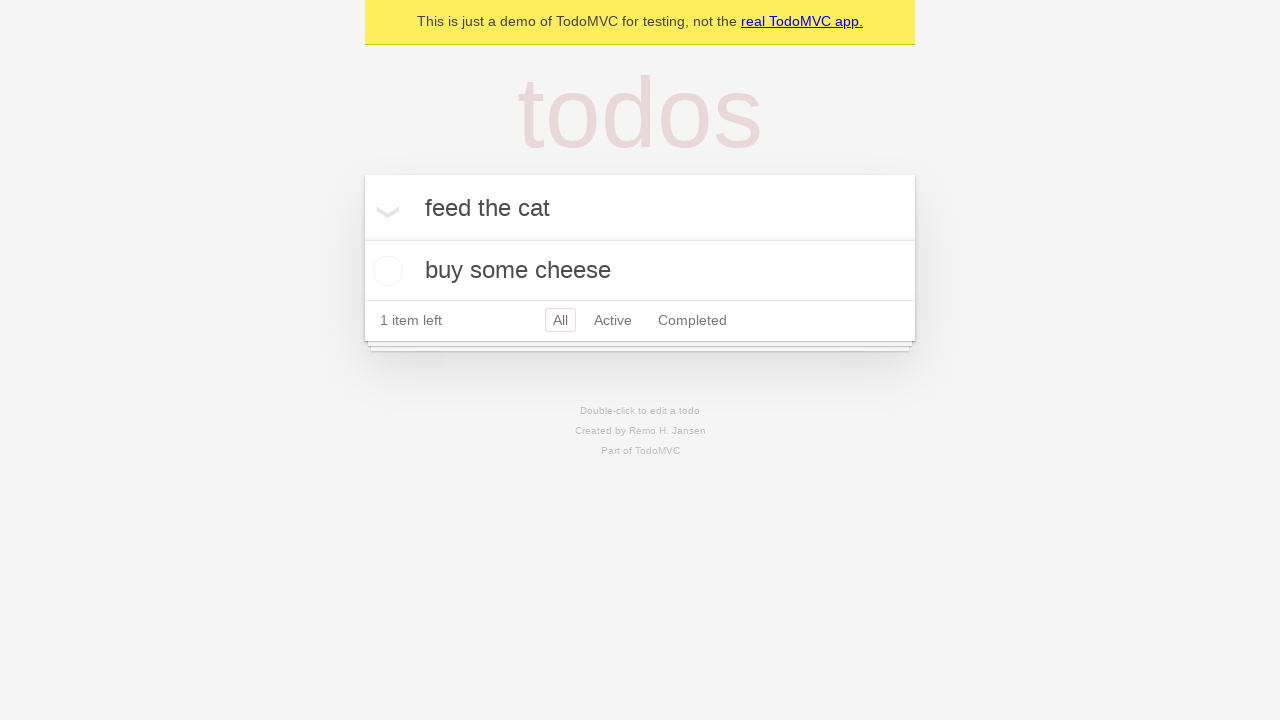

Pressed Enter to create second todo on internal:attr=[placeholder="What needs to be done?"i]
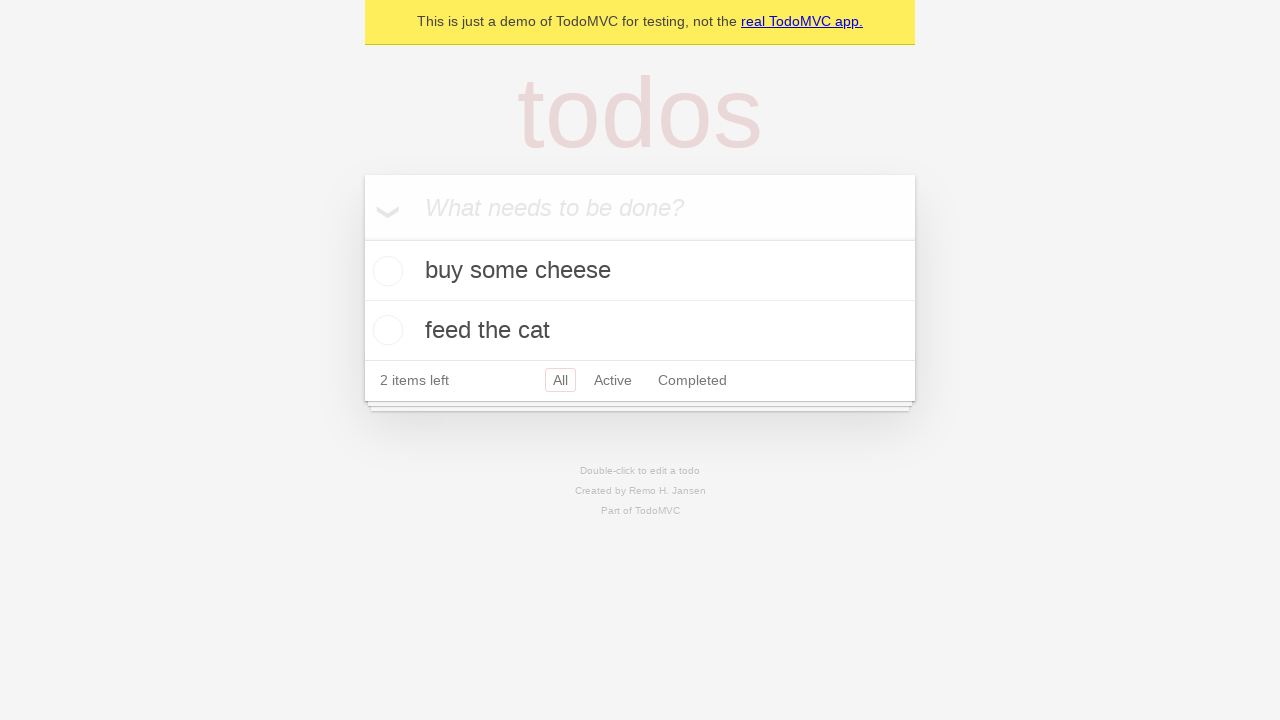

Filled input field with 'book a doctors appointment' on internal:attr=[placeholder="What needs to be done?"i]
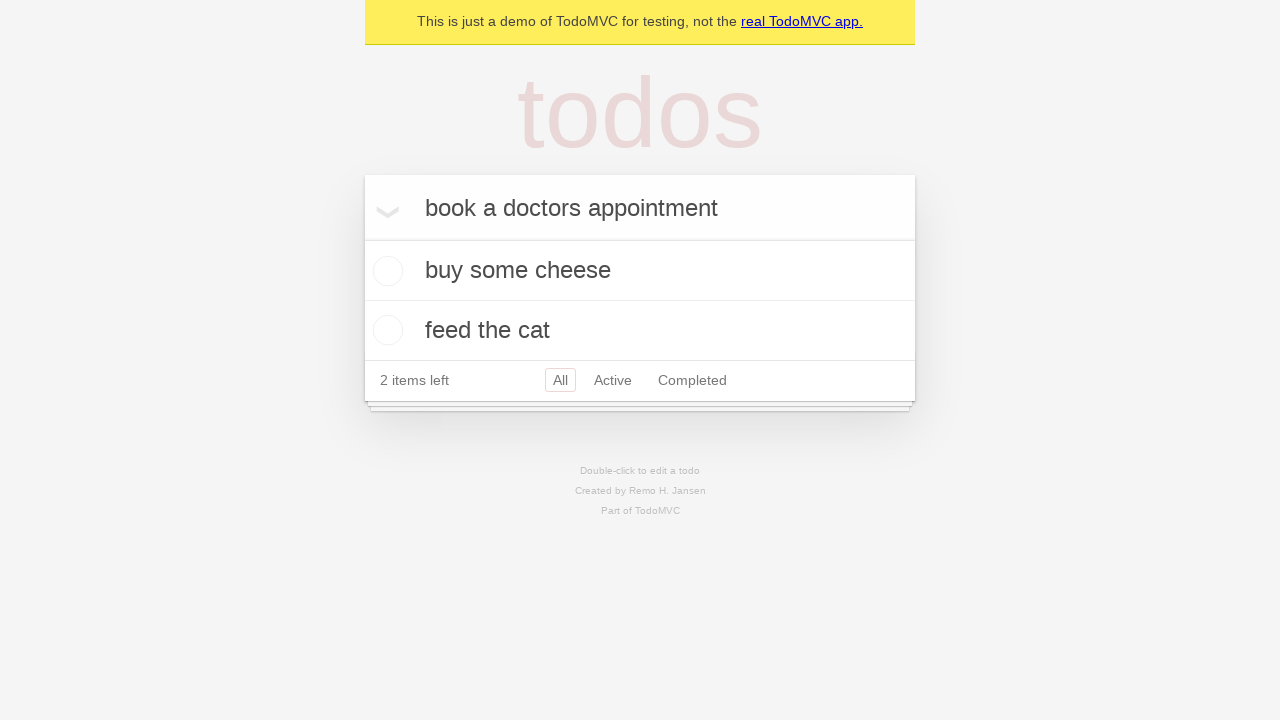

Pressed Enter to create third todo on internal:attr=[placeholder="What needs to be done?"i]
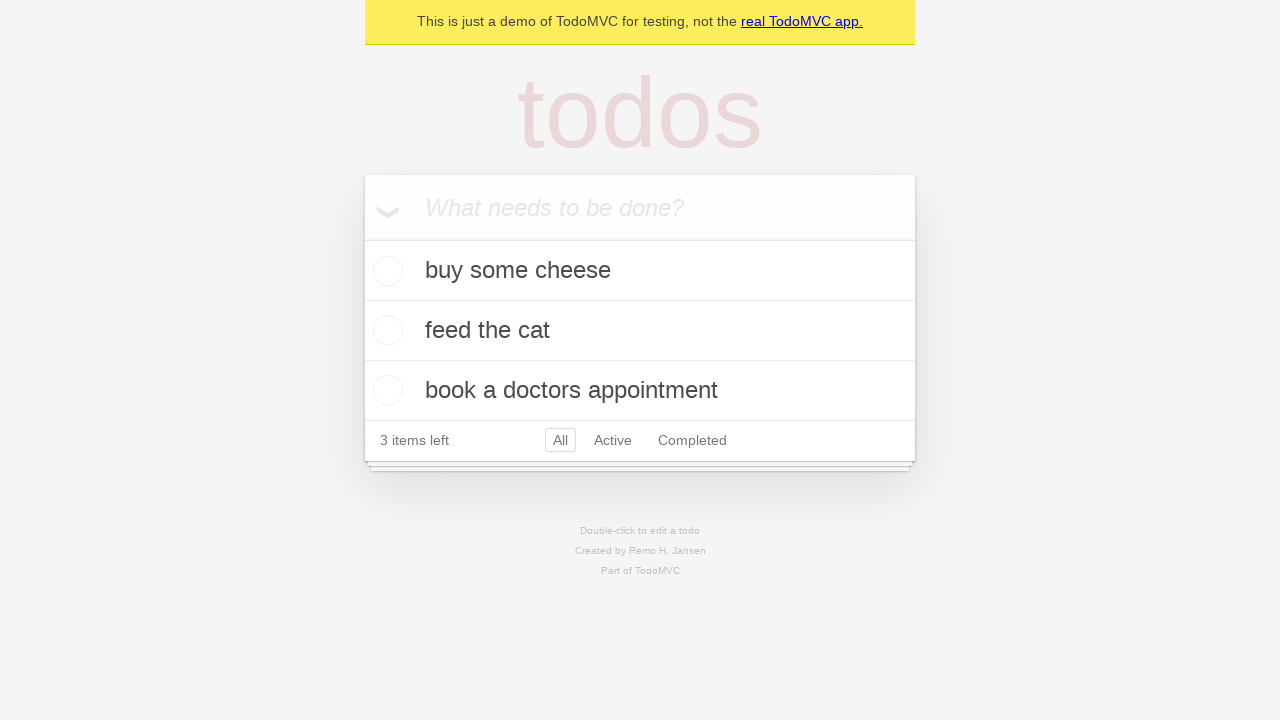

Double-clicked on second todo item to enter edit mode at (640, 331) on internal:testid=[data-testid="todo-item"s] >> nth=1
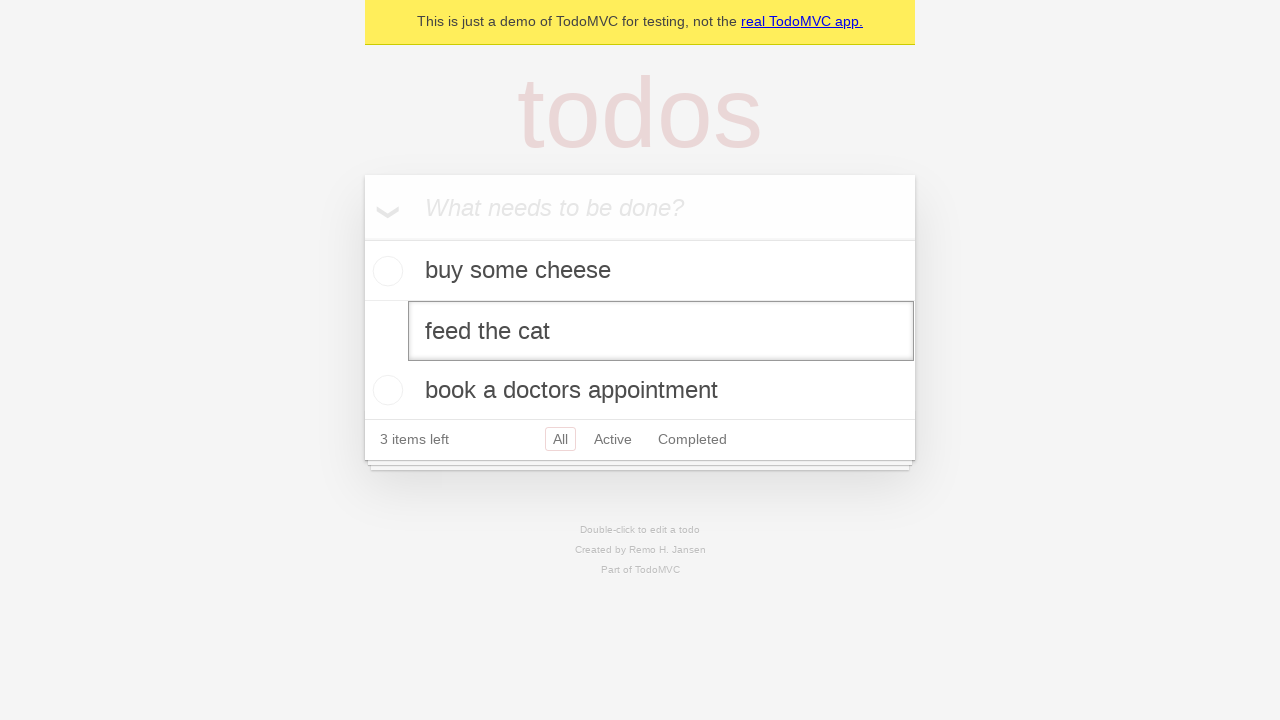

Filled edit textbox with 'buy some sausages' on internal:testid=[data-testid="todo-item"s] >> nth=1 >> internal:role=textbox[nam
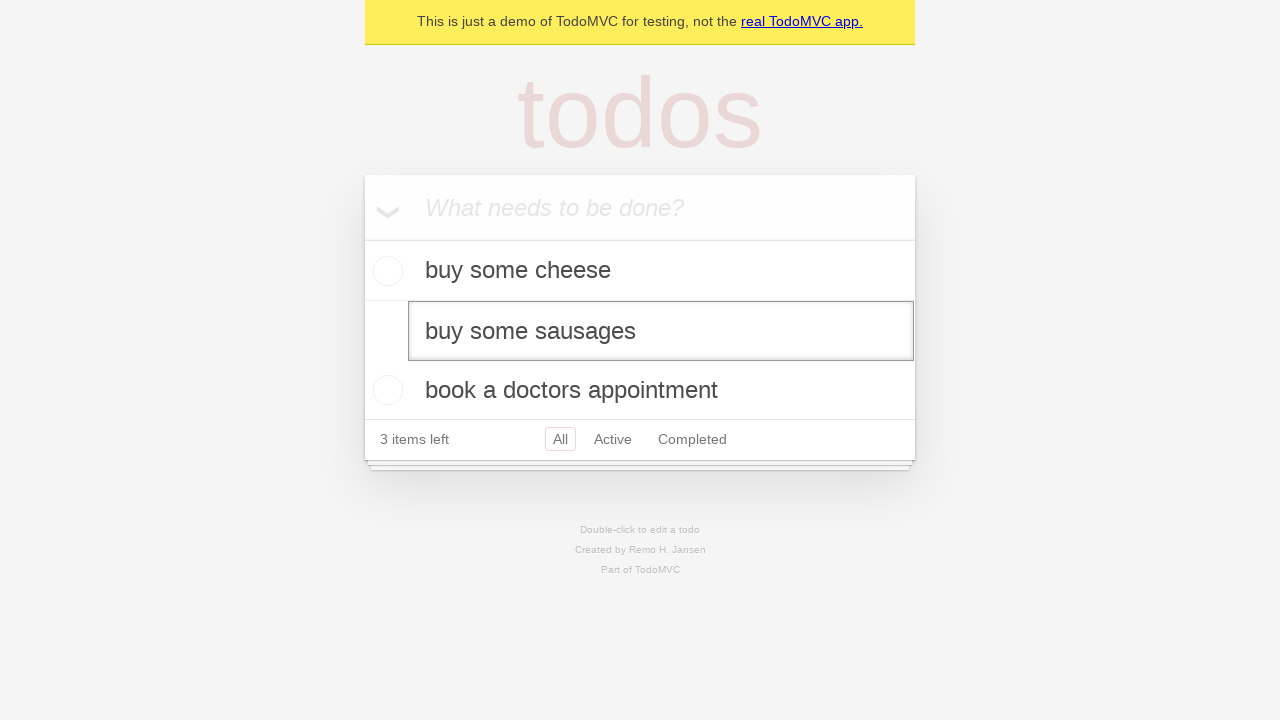

Pressed Escape key to cancel edit and verify todo text reverted on internal:testid=[data-testid="todo-item"s] >> nth=1 >> internal:role=textbox[nam
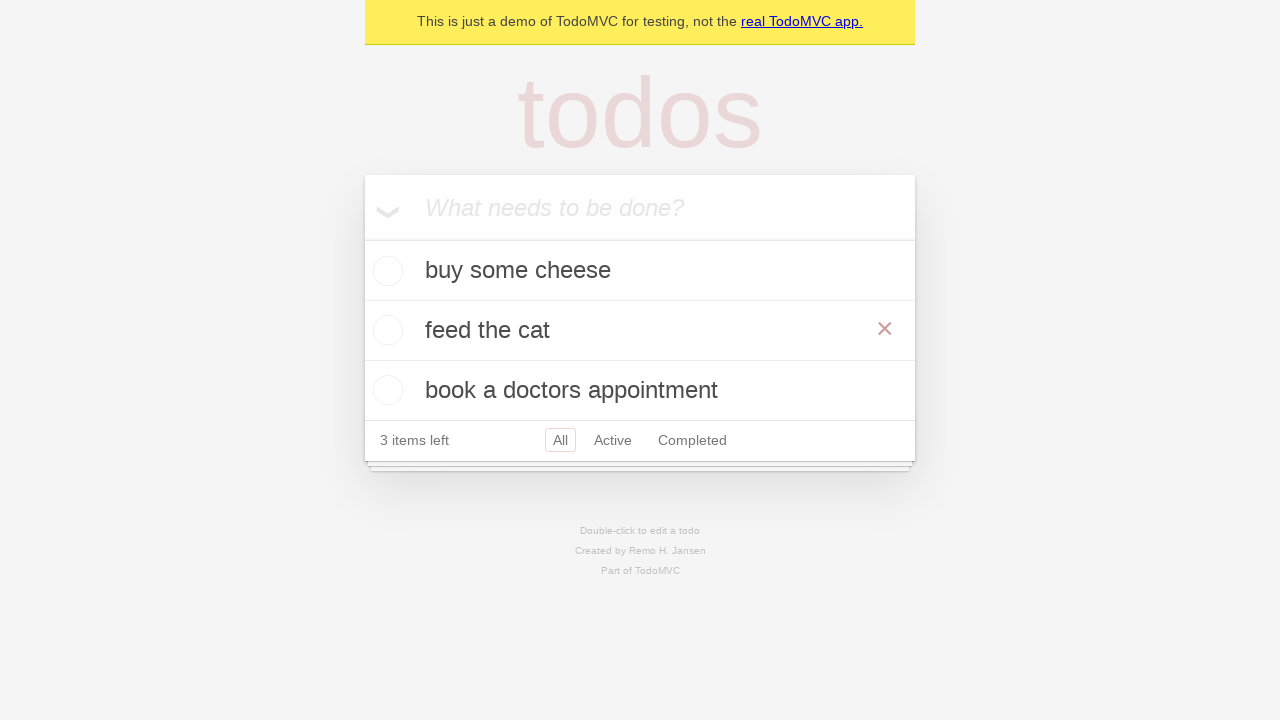

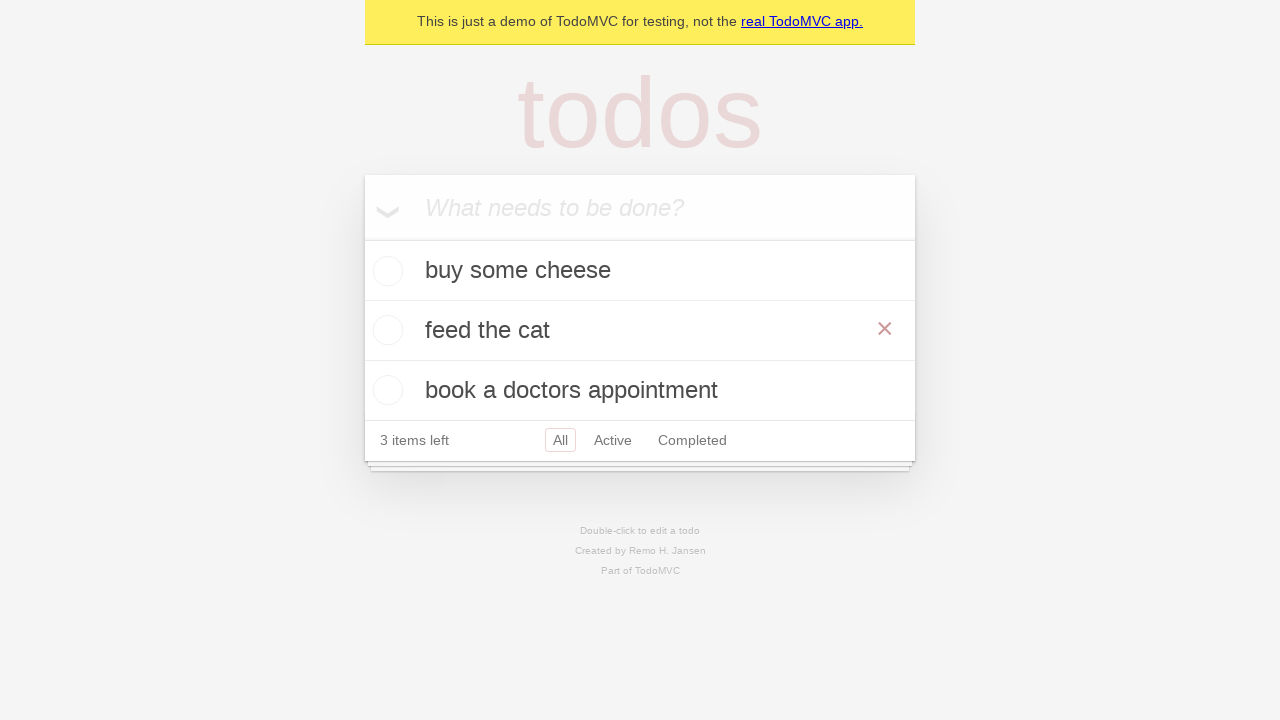